Tests the Training Support website by verifying the page title and clicking on the about link to navigate to the About page, then verifying the new page title.

Starting URL: https://v1.training-support.net

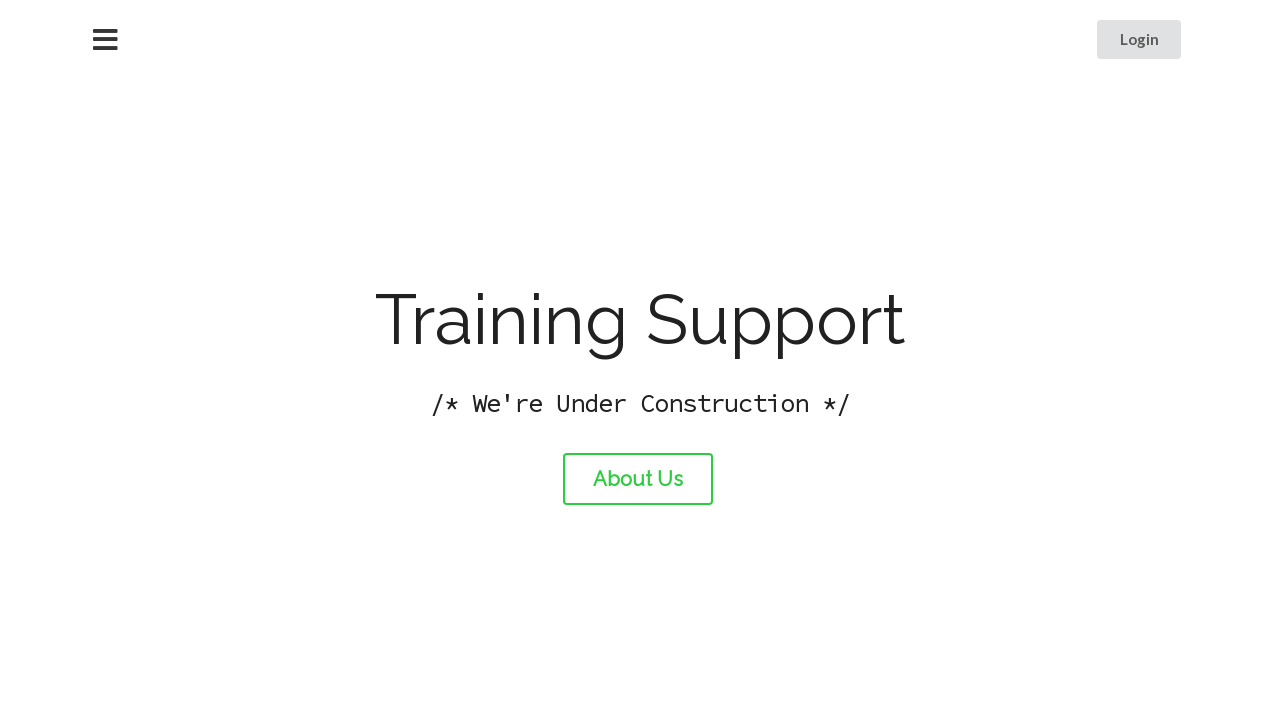

Verified initial page title is 'Training Support'
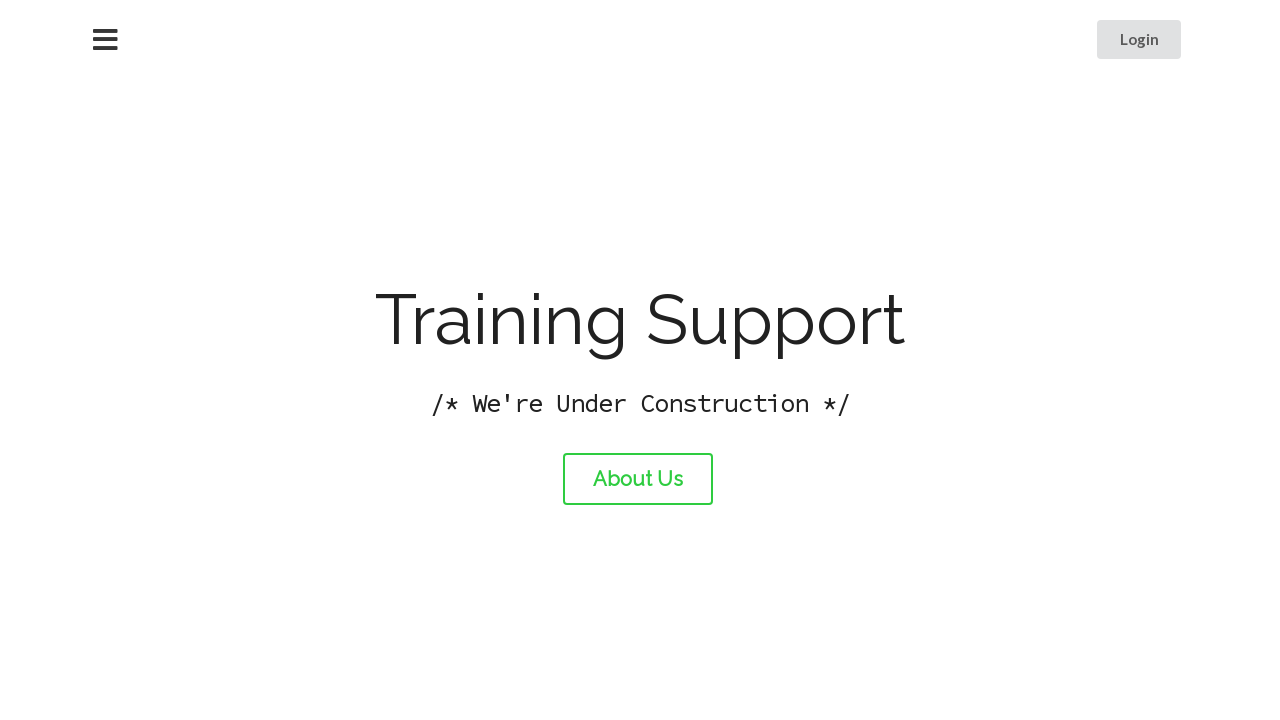

Clicked the about link at (638, 479) on #about-link
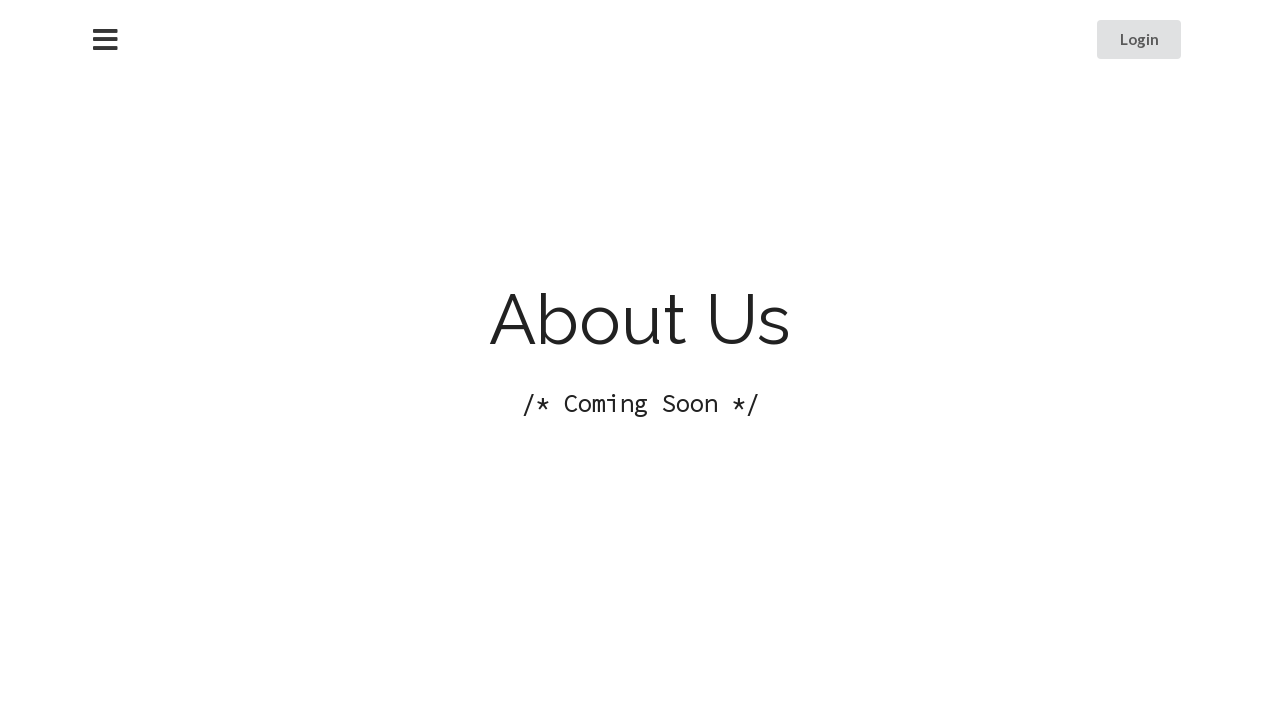

Waited for page to load after navigation
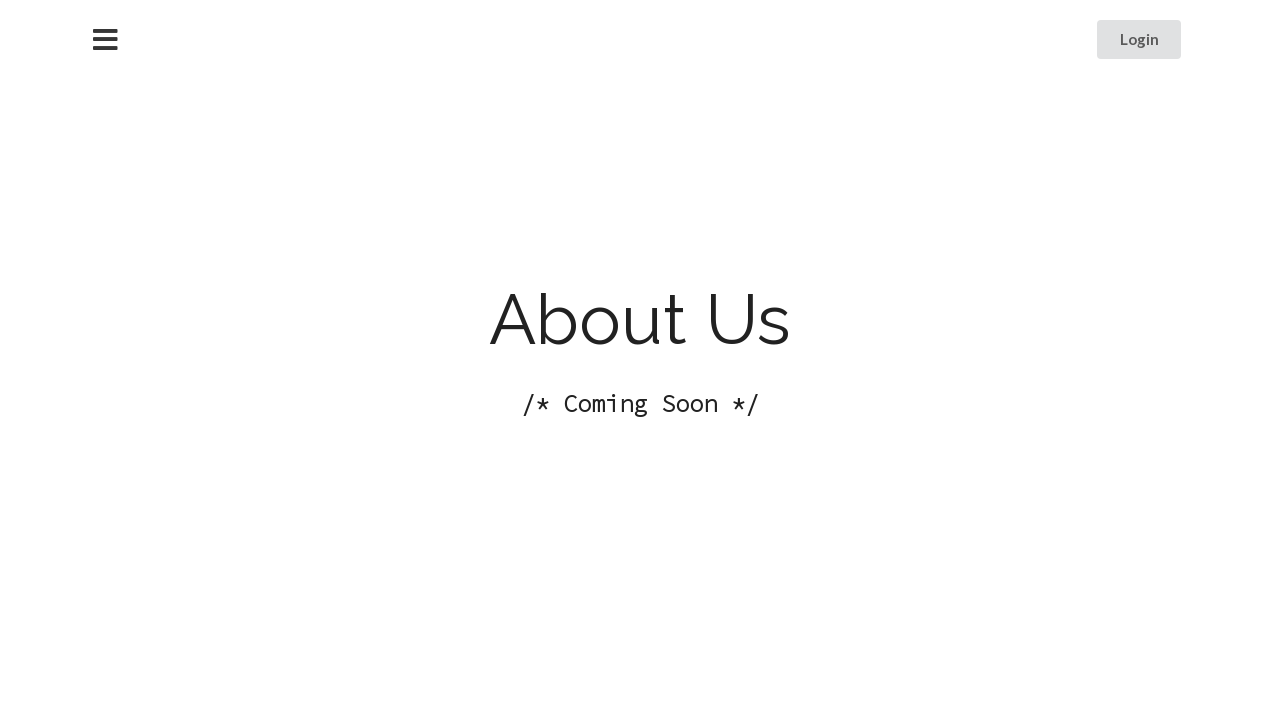

Verified new page title is 'About Training Support'
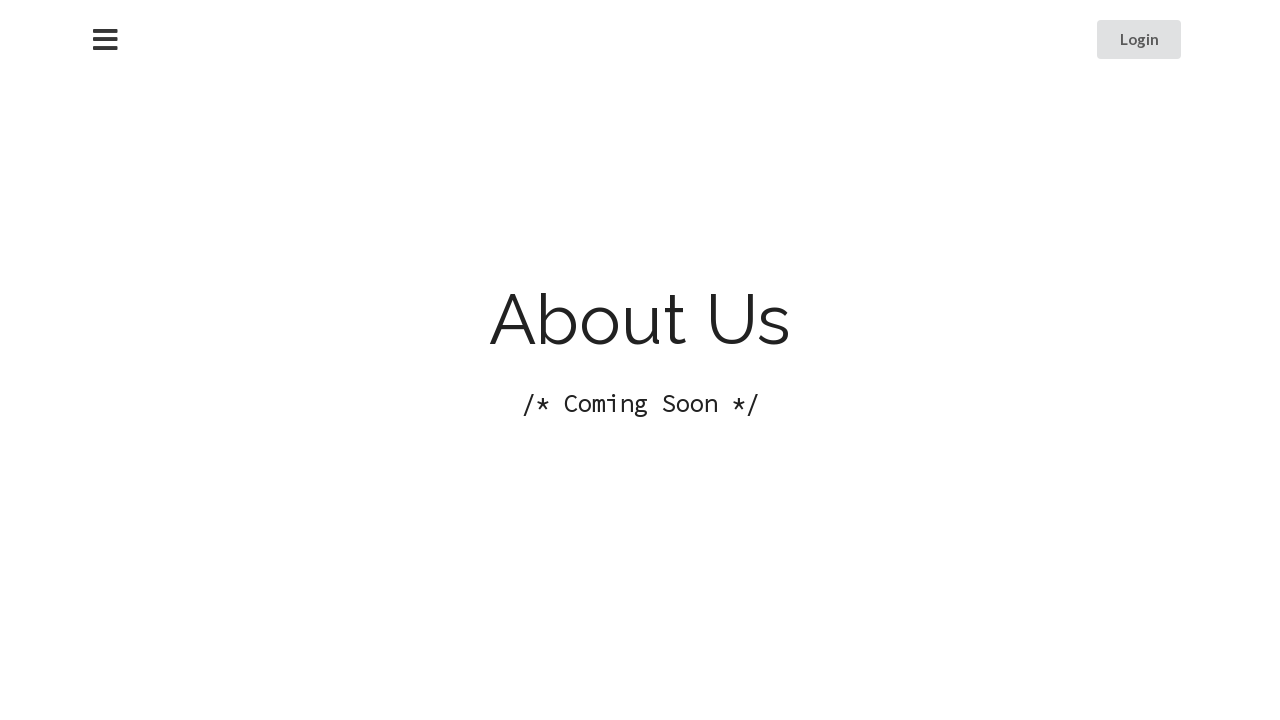

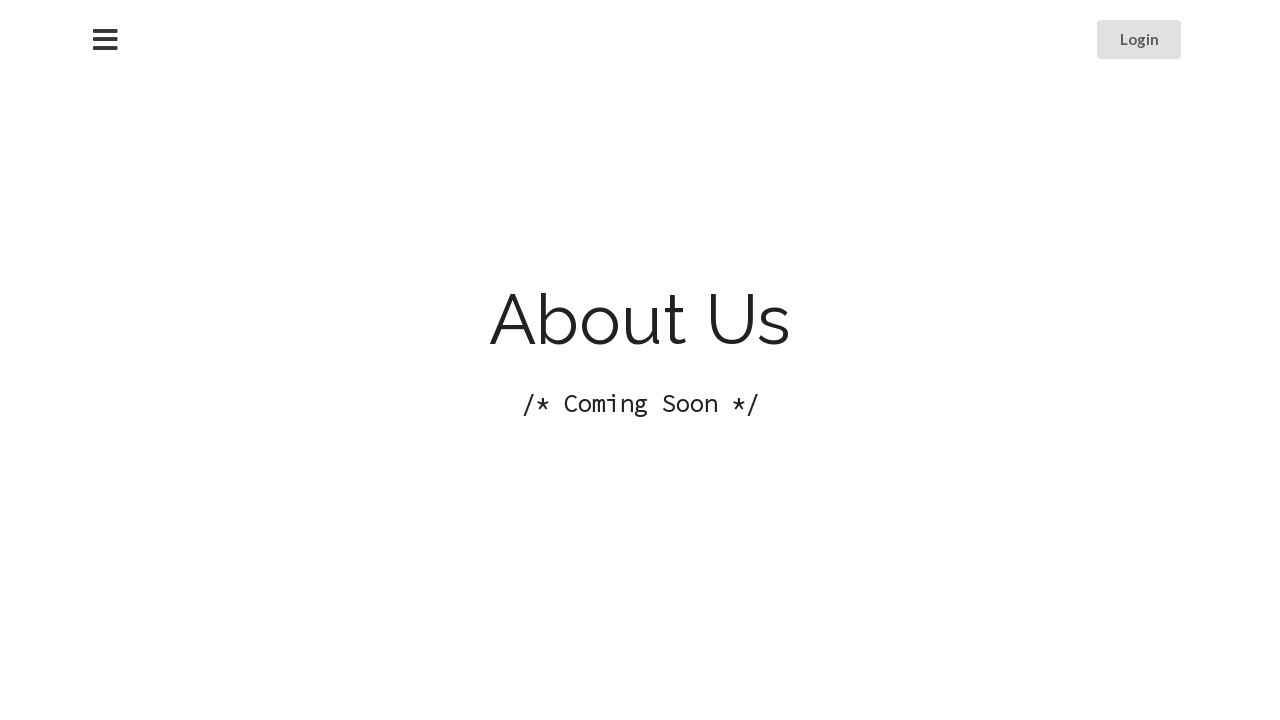